Navigates to an Angular demo app and clicks on the library button to test navigation functionality

Starting URL: https://rahulshettyacademy.com/angularAppdemo/

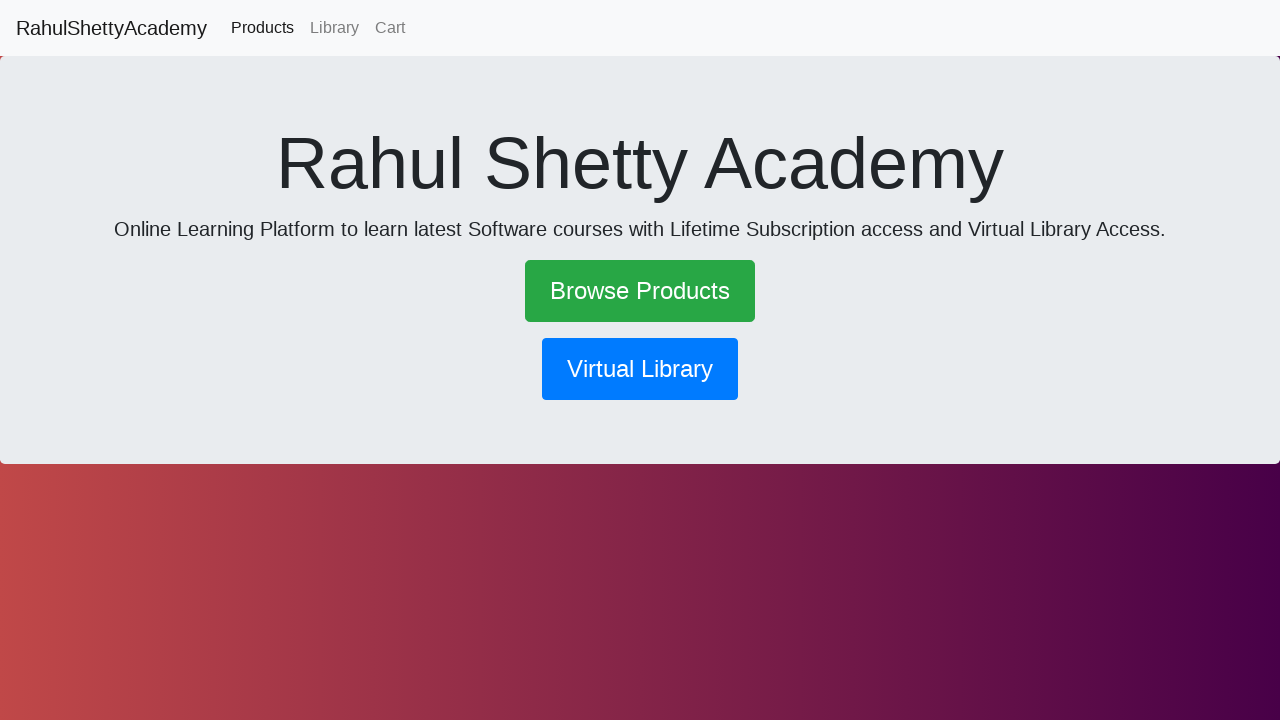

Clicked on the library button to test navigation functionality at (640, 369) on button[routerlink*='library']
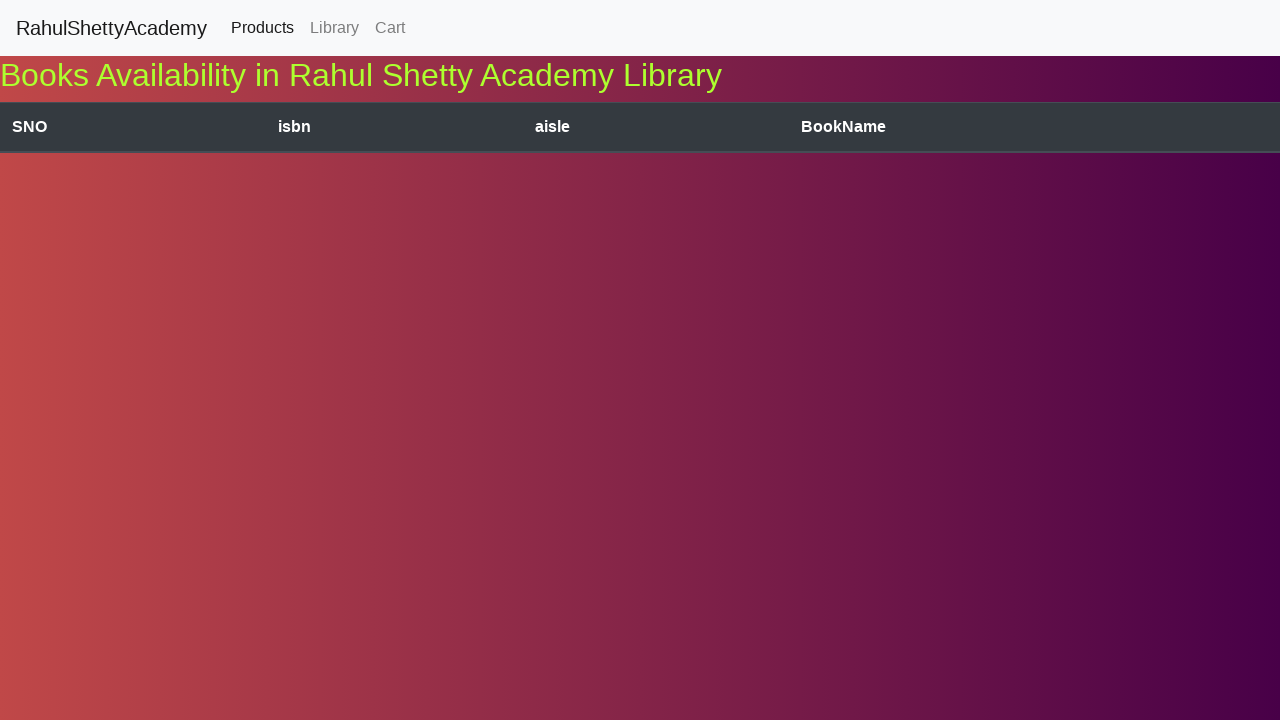

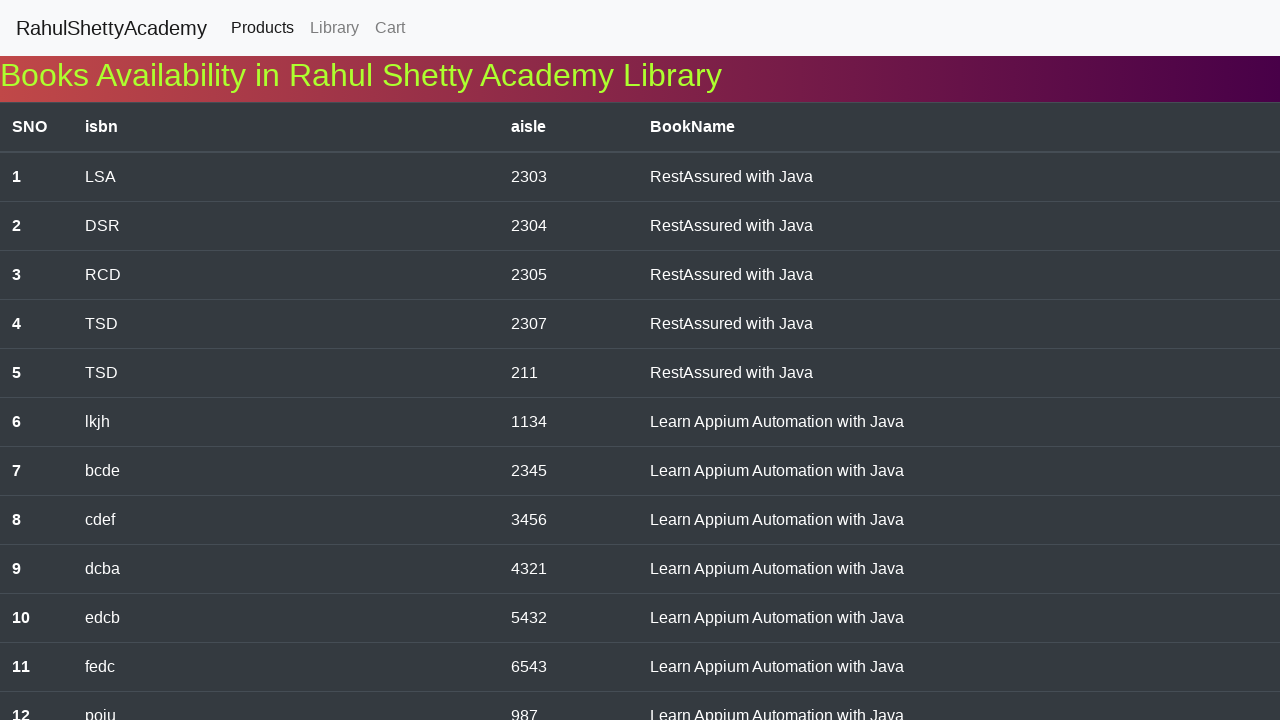